Tests clicking a button identified by CSS class selector on the UI Testing Playground class attribute page

Starting URL: http://uitestingplayground.com/classattr

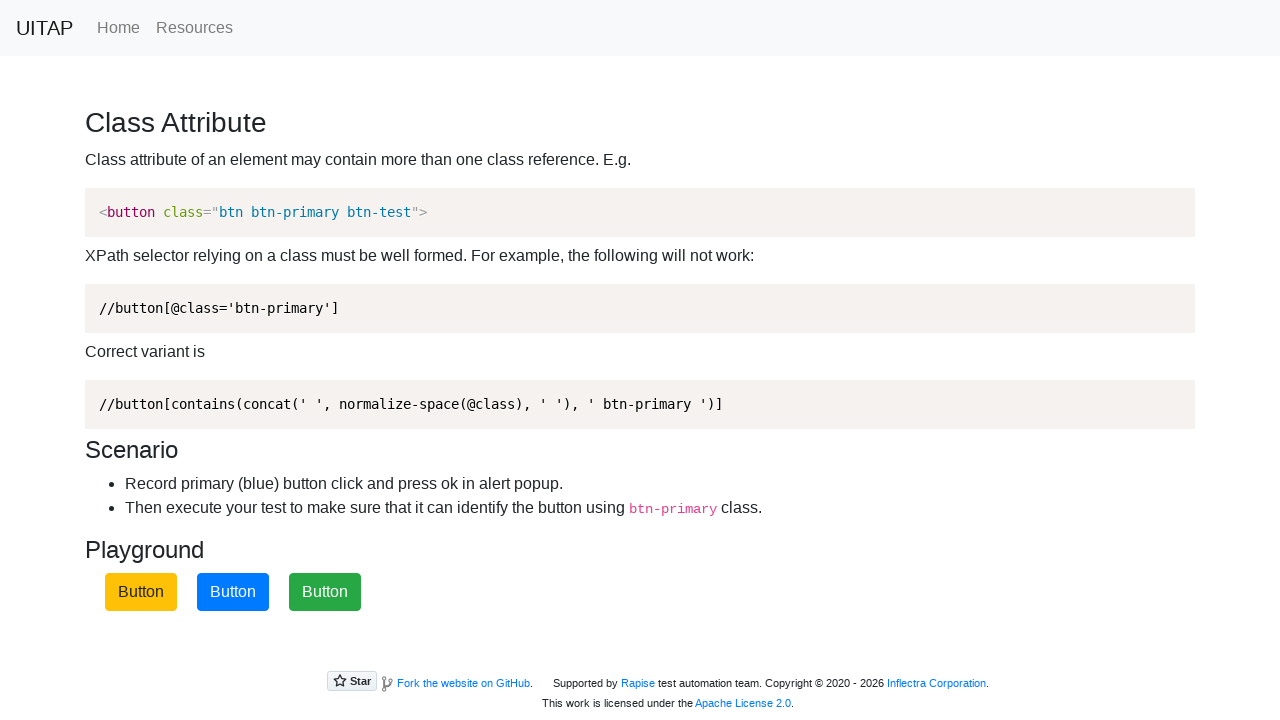

Clicked the blue primary button using CSS class selector at (233, 592) on .btn.btn-primary
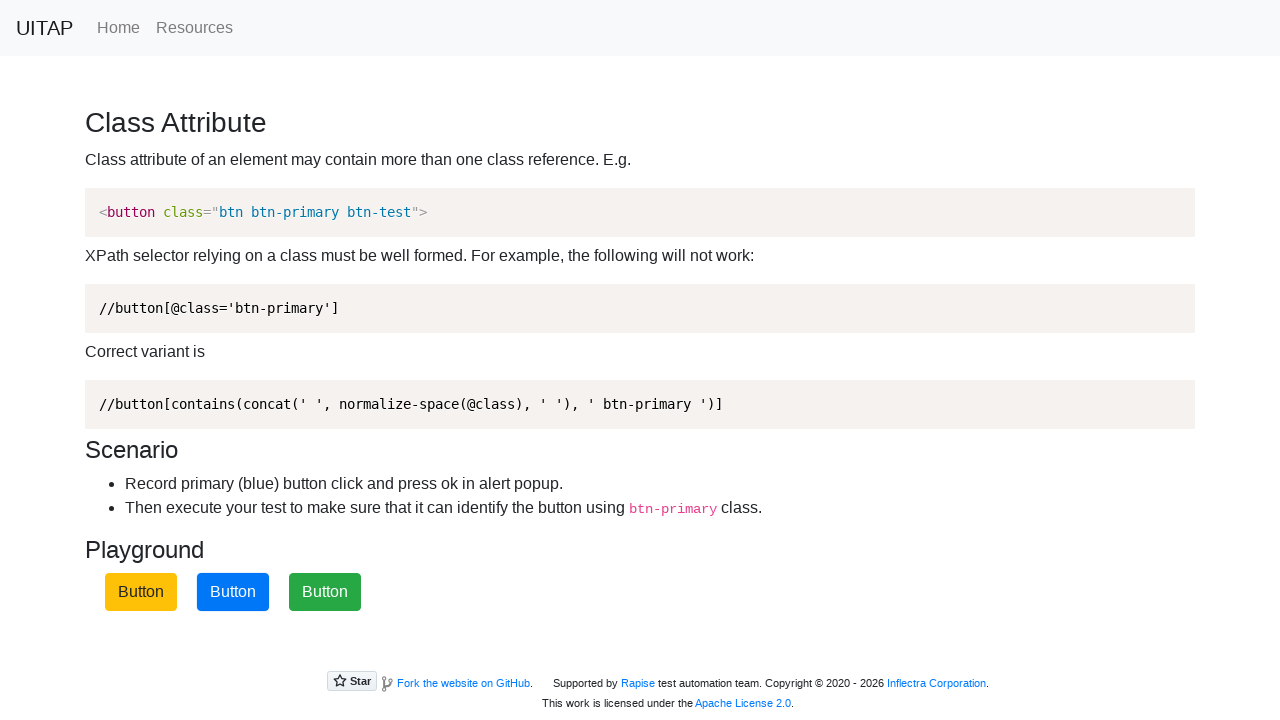

Set up dialog handler to automatically accept alerts
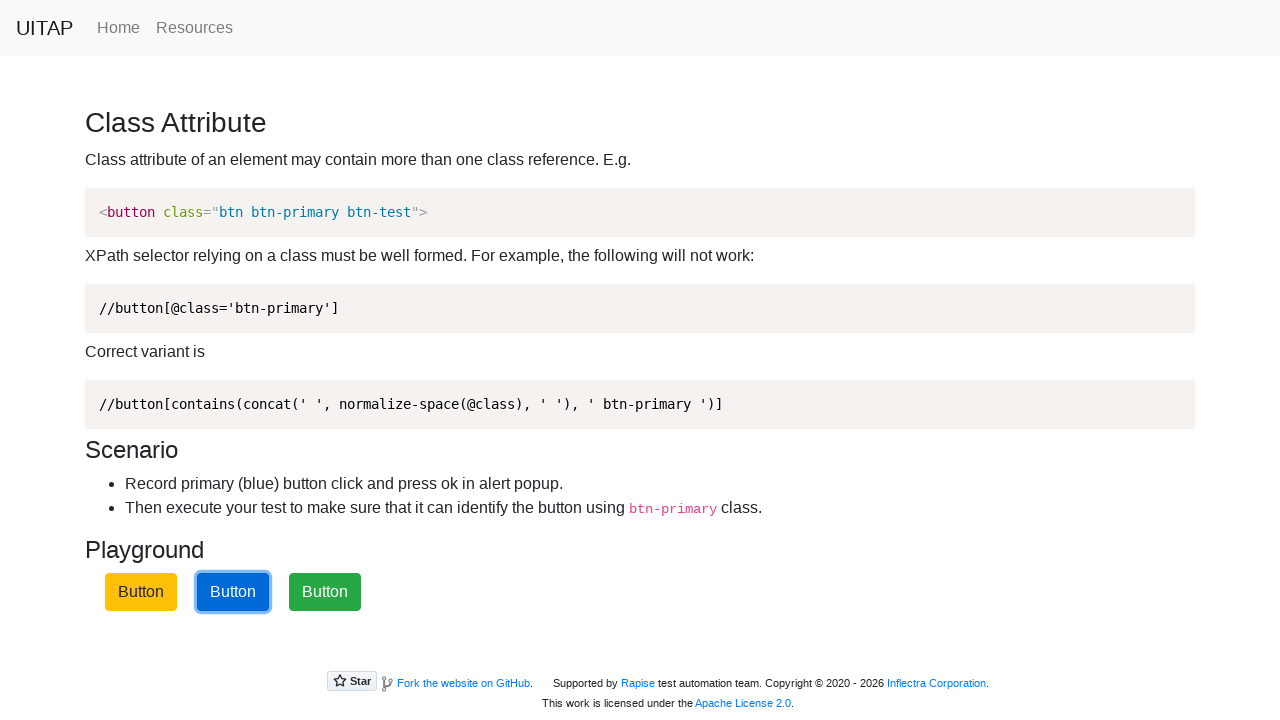

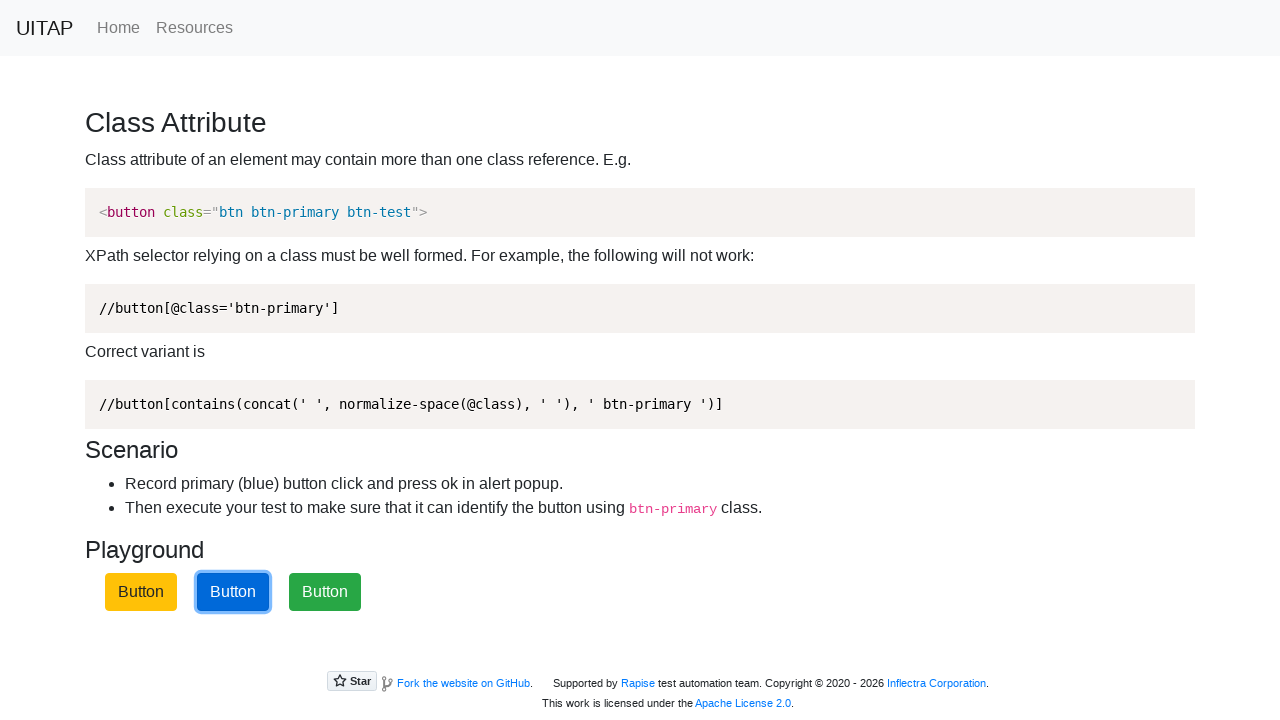